Navigates to Samsung Galaxy S7 product page and verifies the price

Starting URL: https://www.demoblaze.com/

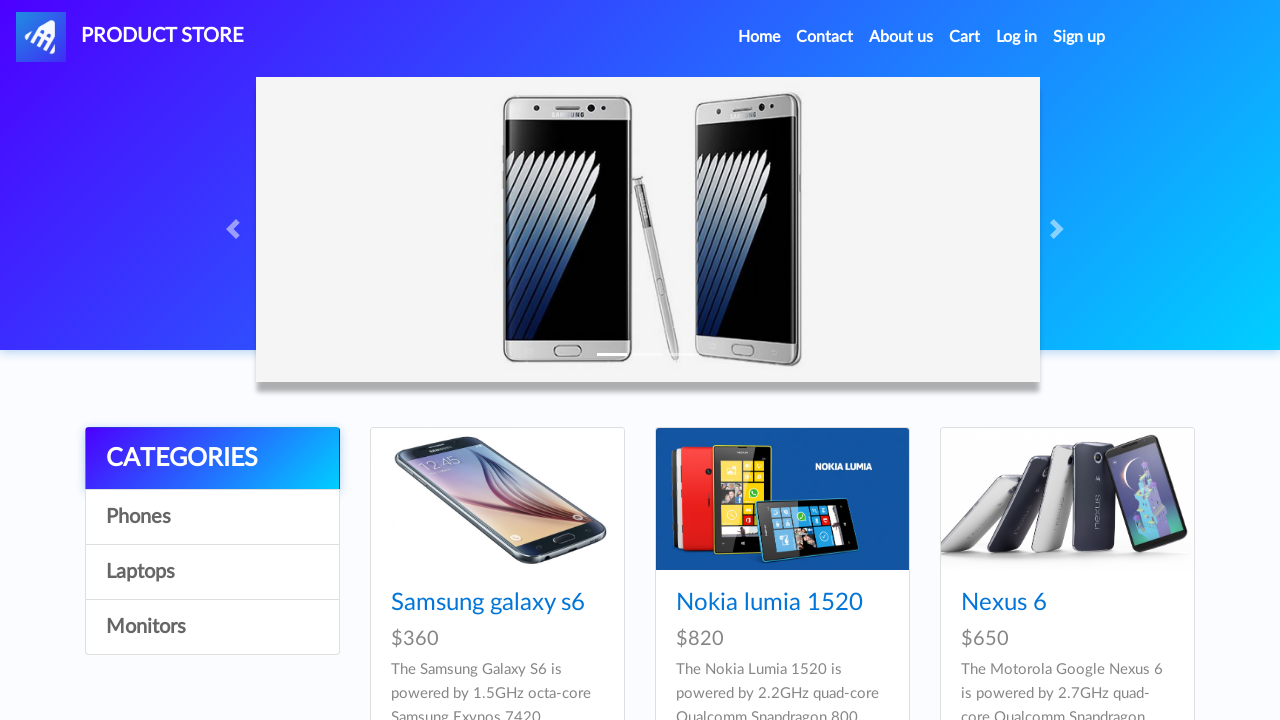

Clicked on Samsung Galaxy S7 product link at (488, 361) on #tbodyid div:nth-child(4) h4 a[href='prod.html?idp_=4']
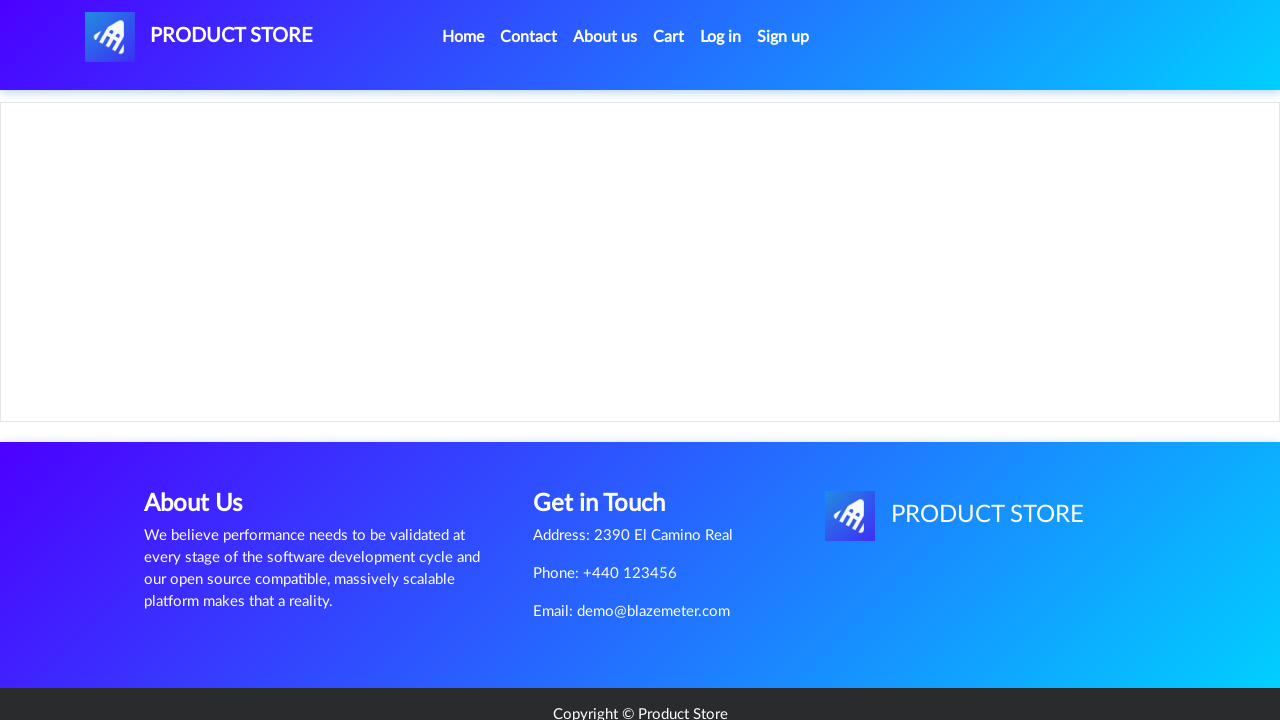

Verified Samsung Galaxy S7 price is $800
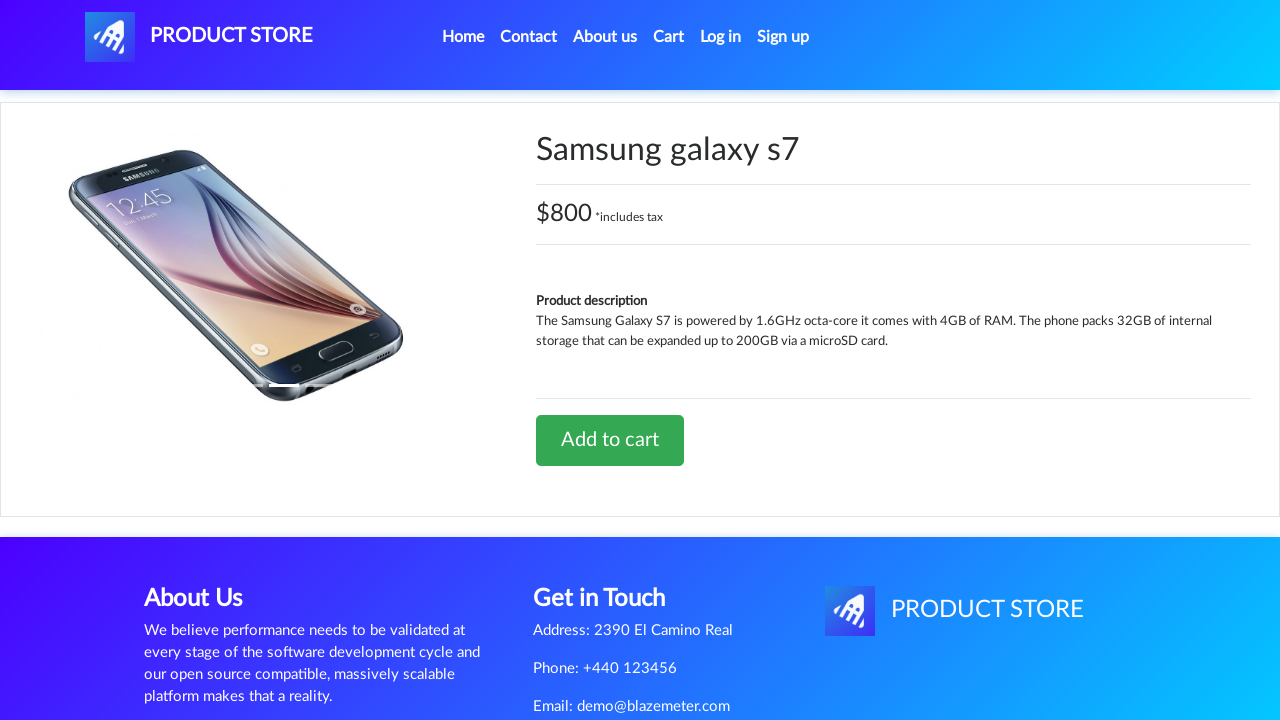

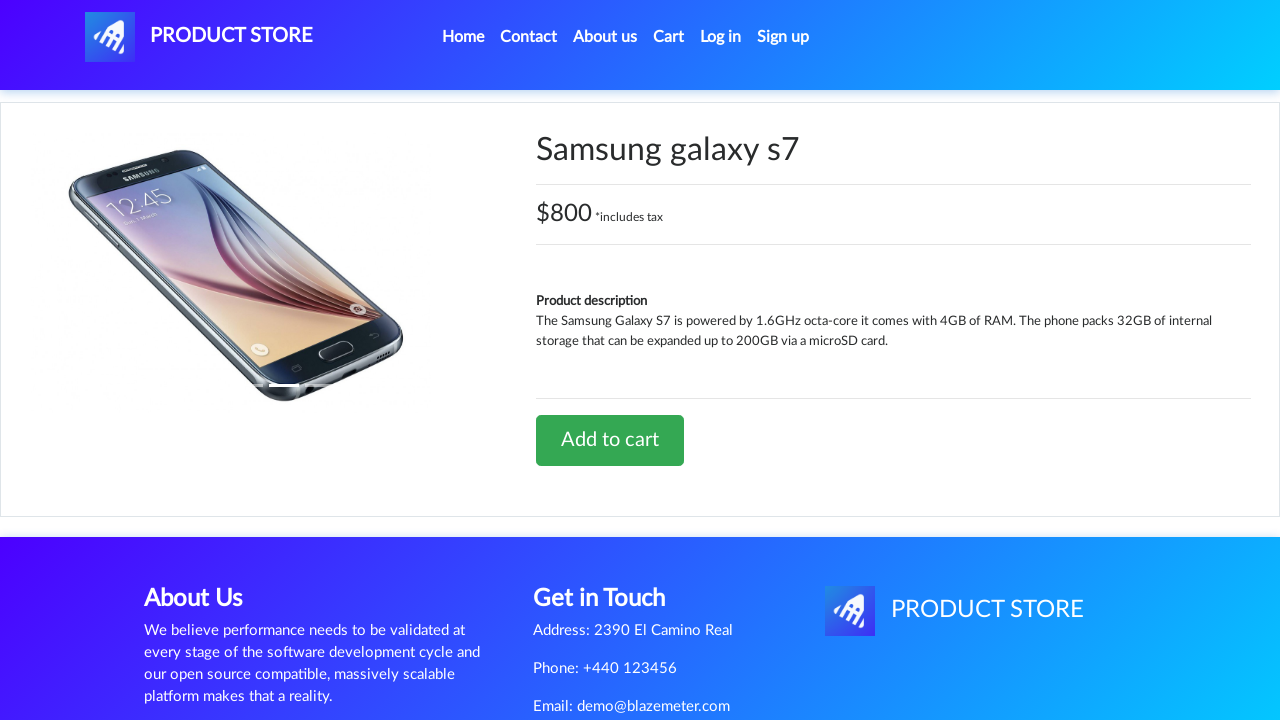